Tests sorting the Due column in ascending order by clicking the column header and verifying the values are sorted correctly

Starting URL: http://the-internet.herokuapp.com/tables

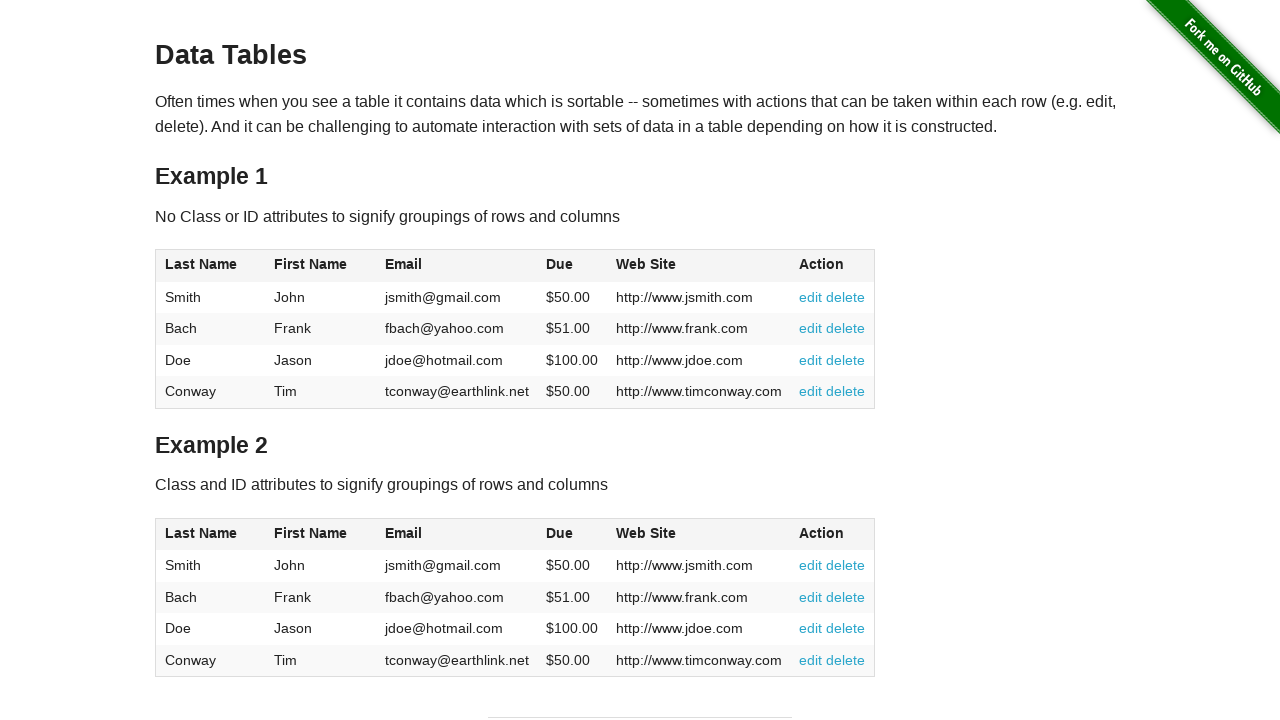

Clicked Due column header to sort in ascending order at (572, 266) on #table1 thead tr th:nth-of-type(4)
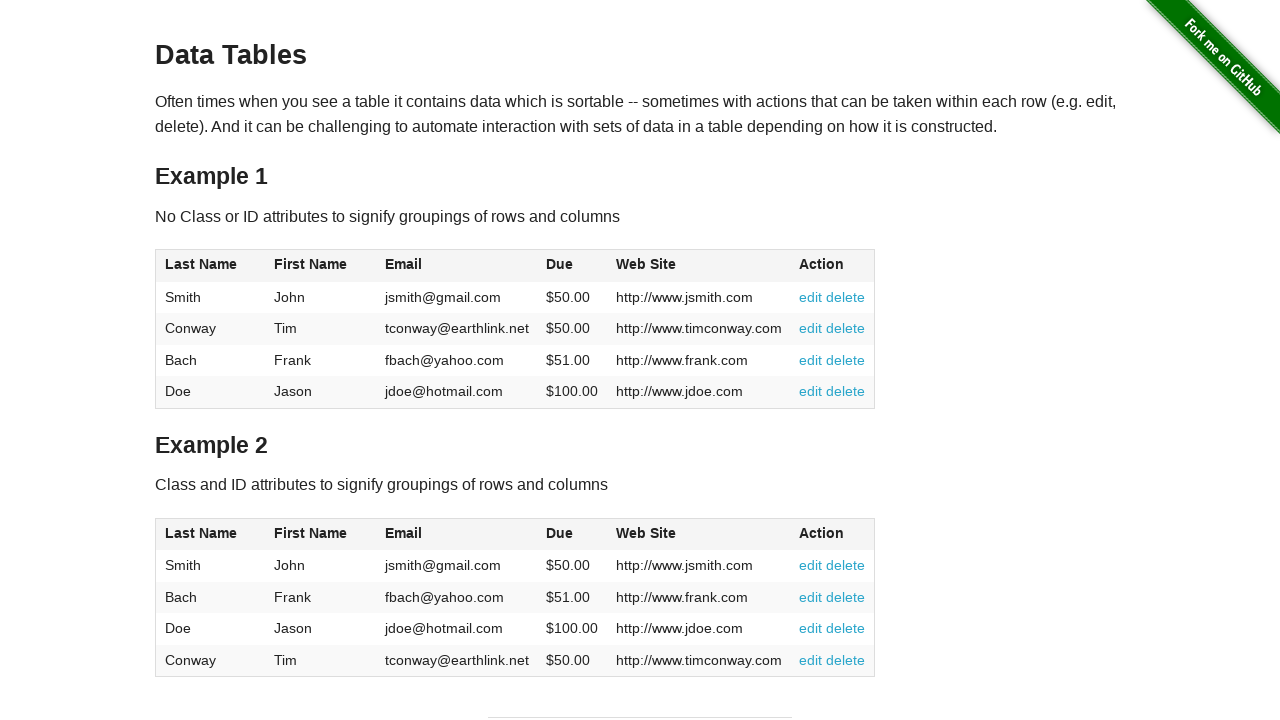

Due column values loaded and are visible
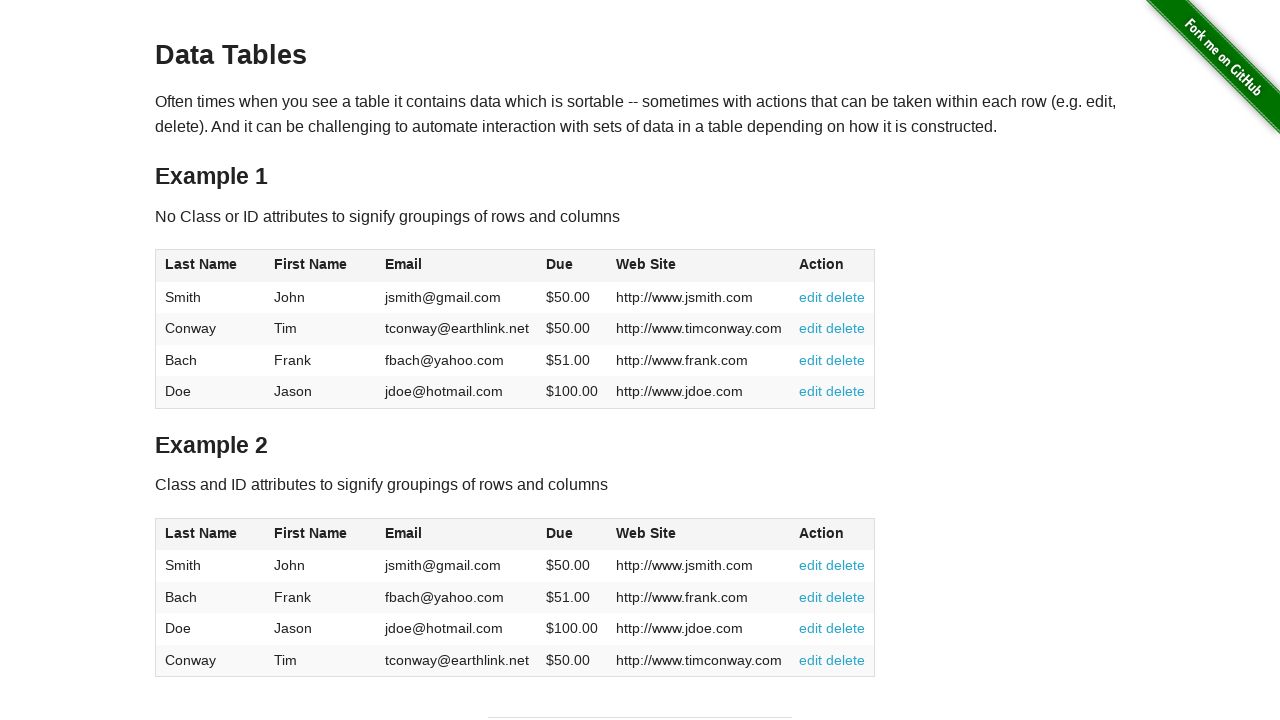

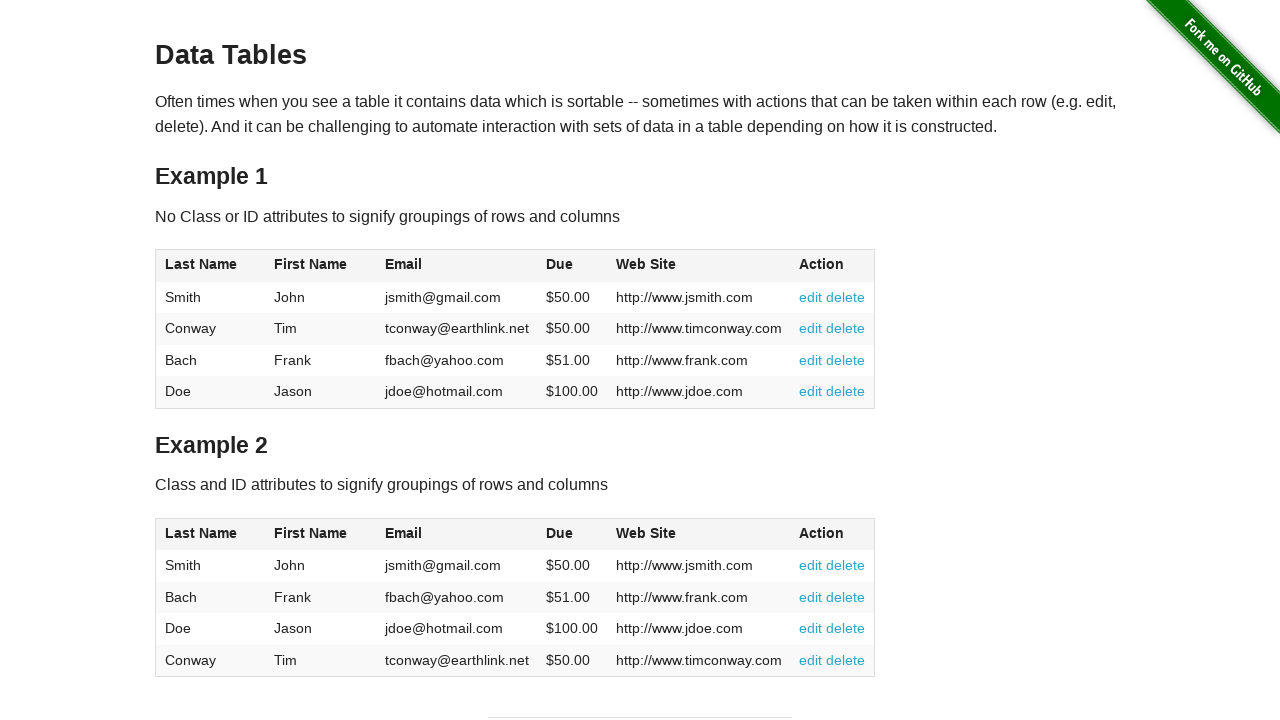